Tests a student registration form by filling in personal details including name, email, phone number, gender, date of birth, hobbies, uploading a picture, and submitting the form.

Starting URL: https://demoqa.com/automation-practice-form

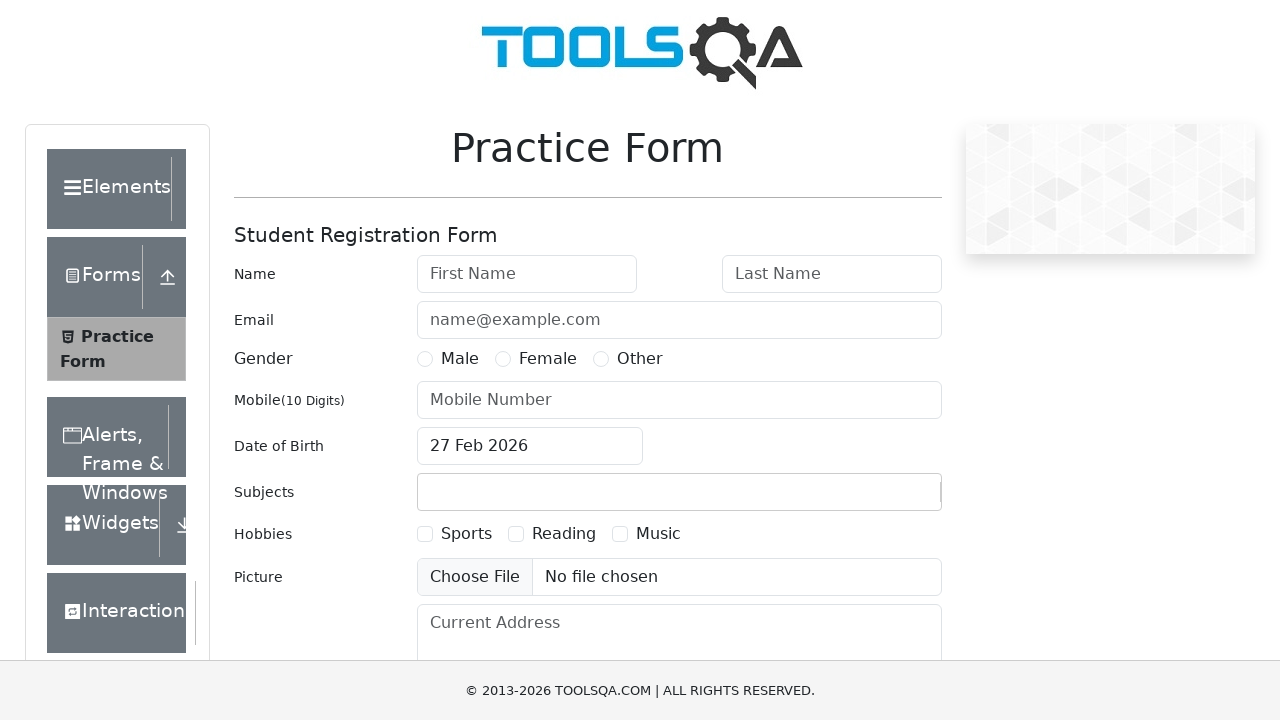

Navigated to student registration form page
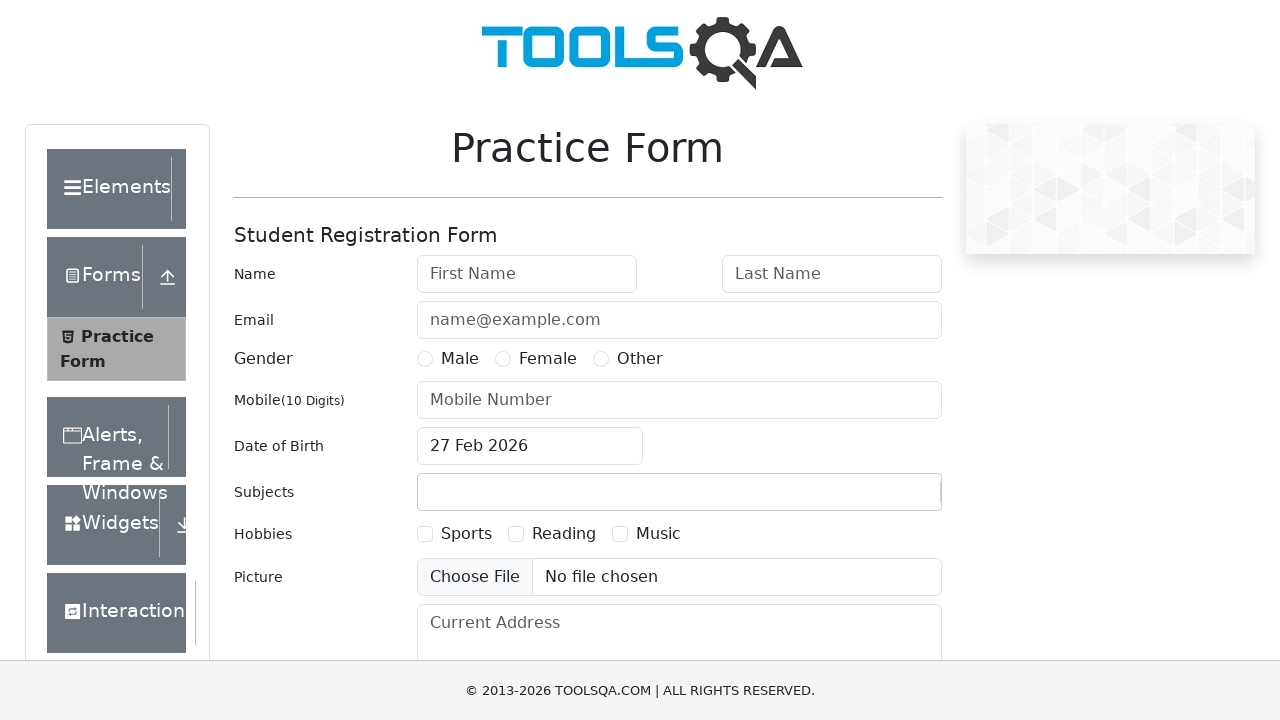

Filled first name field with 'John' on #firstName
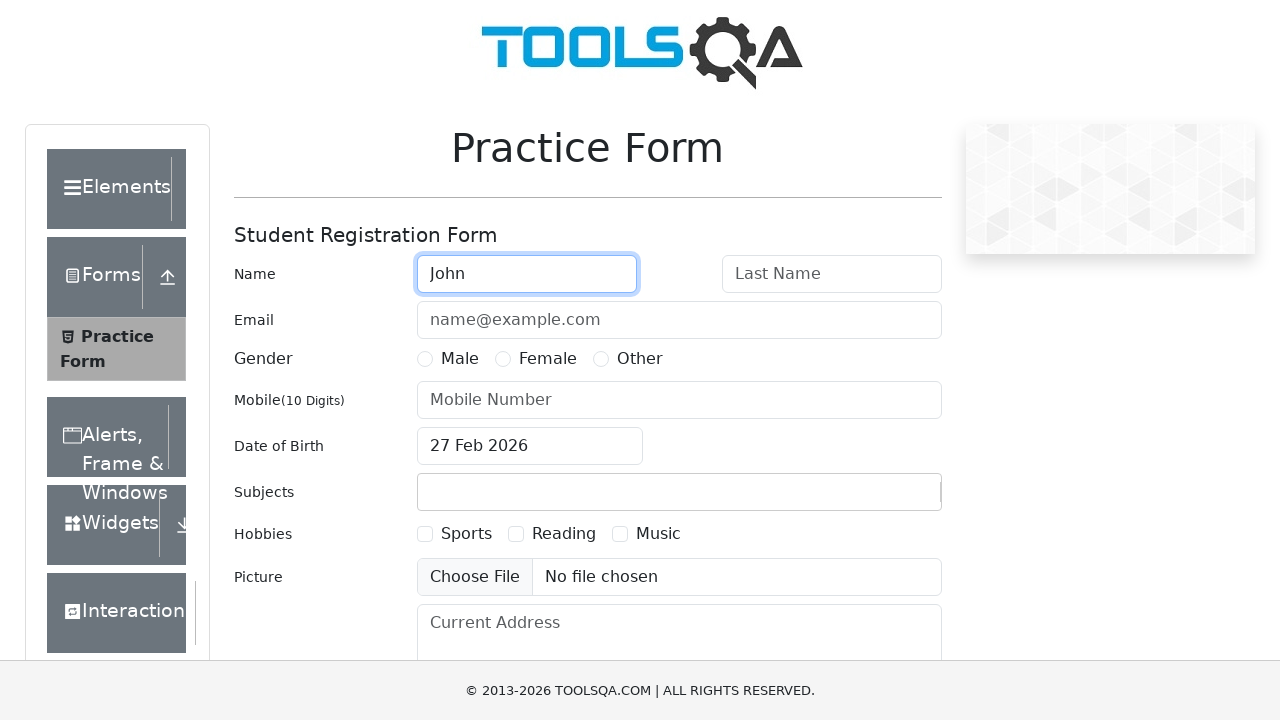

Filled last name field with 'Smith' on #lastName
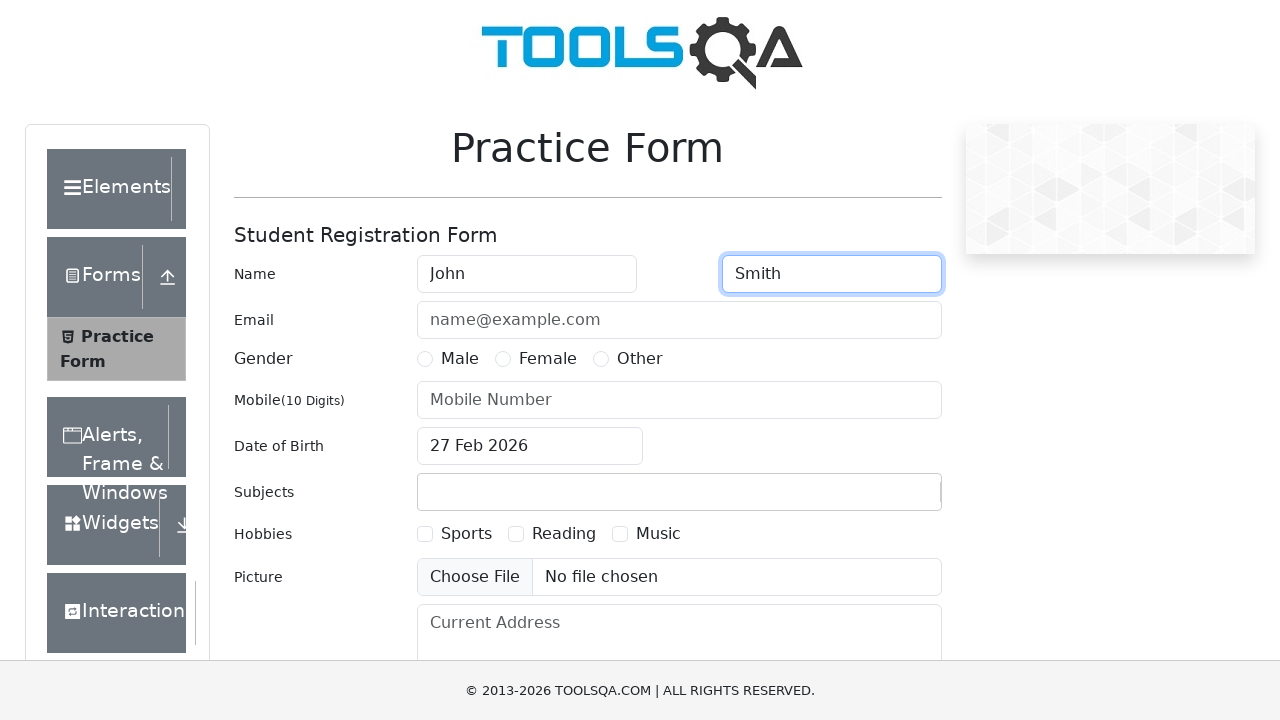

Filled email field with 'john.smith@example.com' on #userEmail
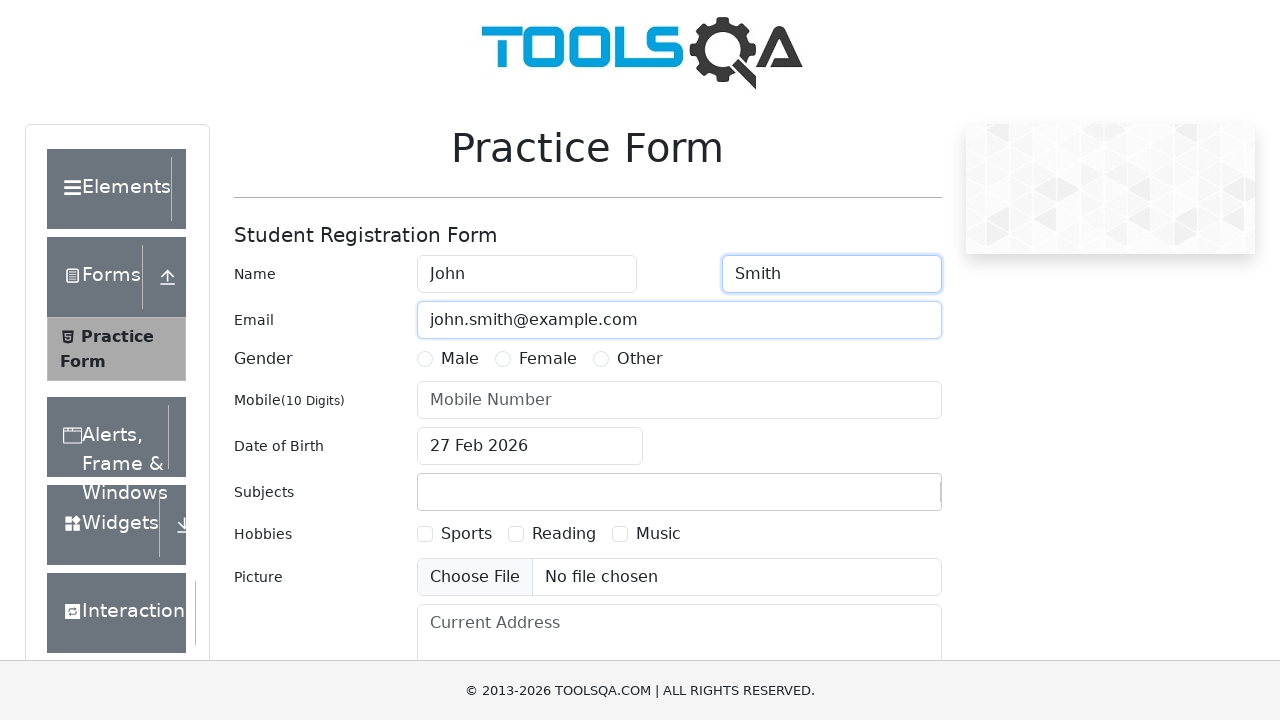

Filled phone number field with '9876543210' on #userNumber
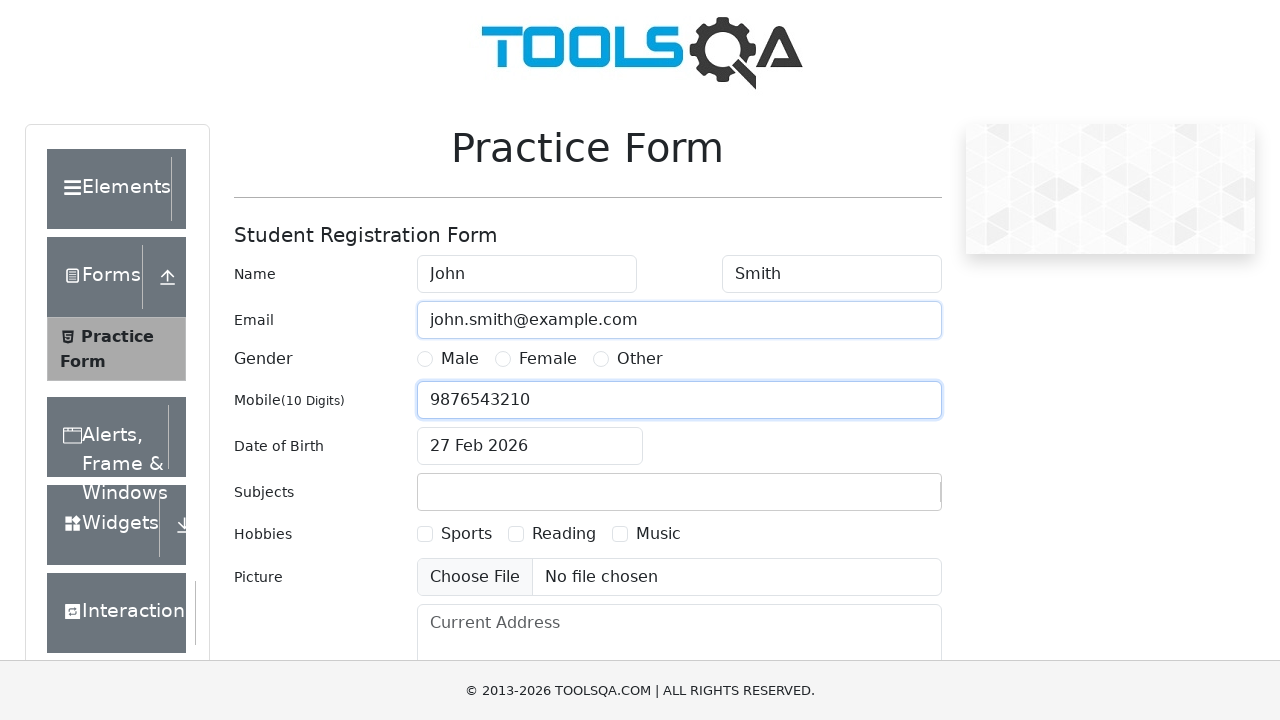

Selected Male gender option at (460, 359) on label[for='gender-radio-1']
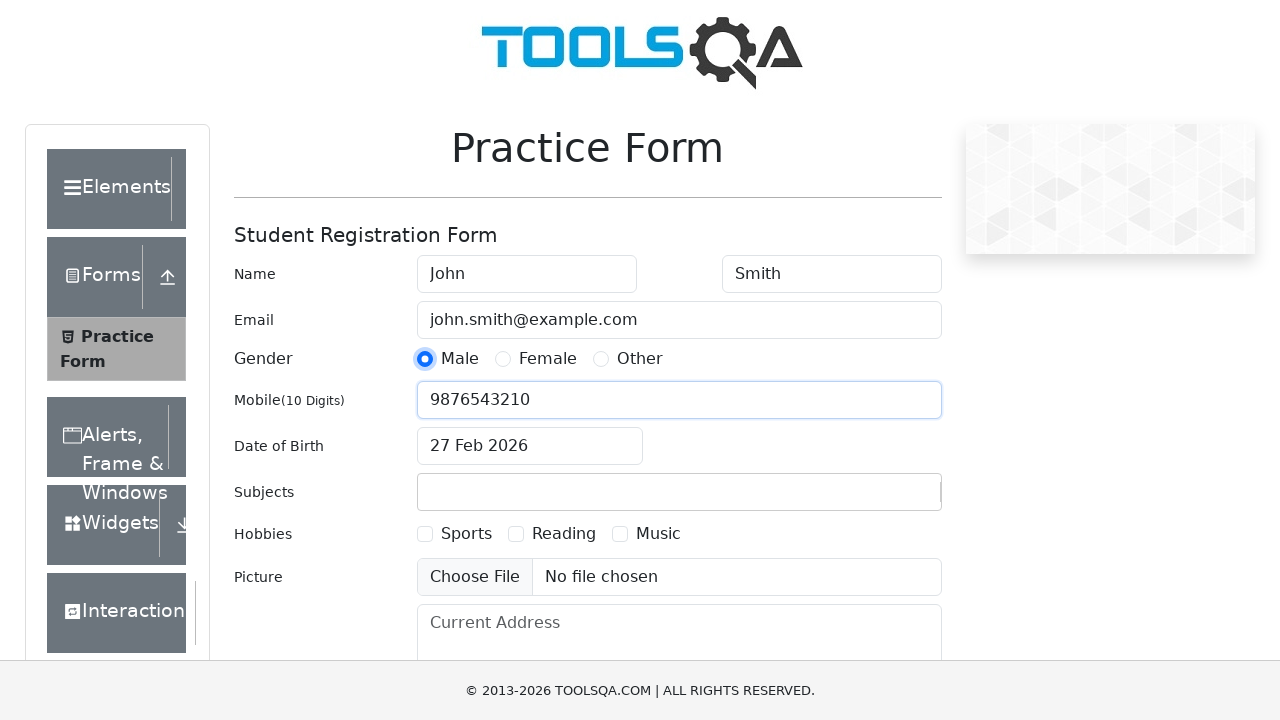

Clicked date of birth input field at (530, 446) on #dateOfBirthInput
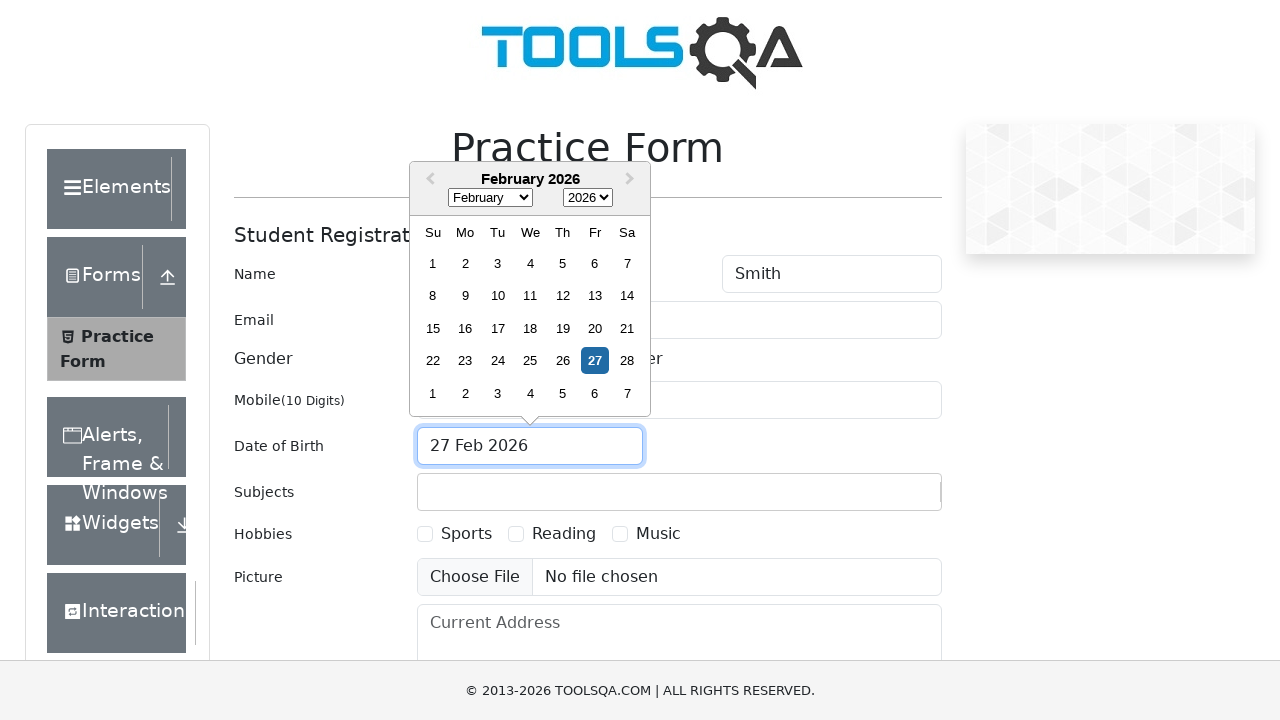

Selected all text in date field
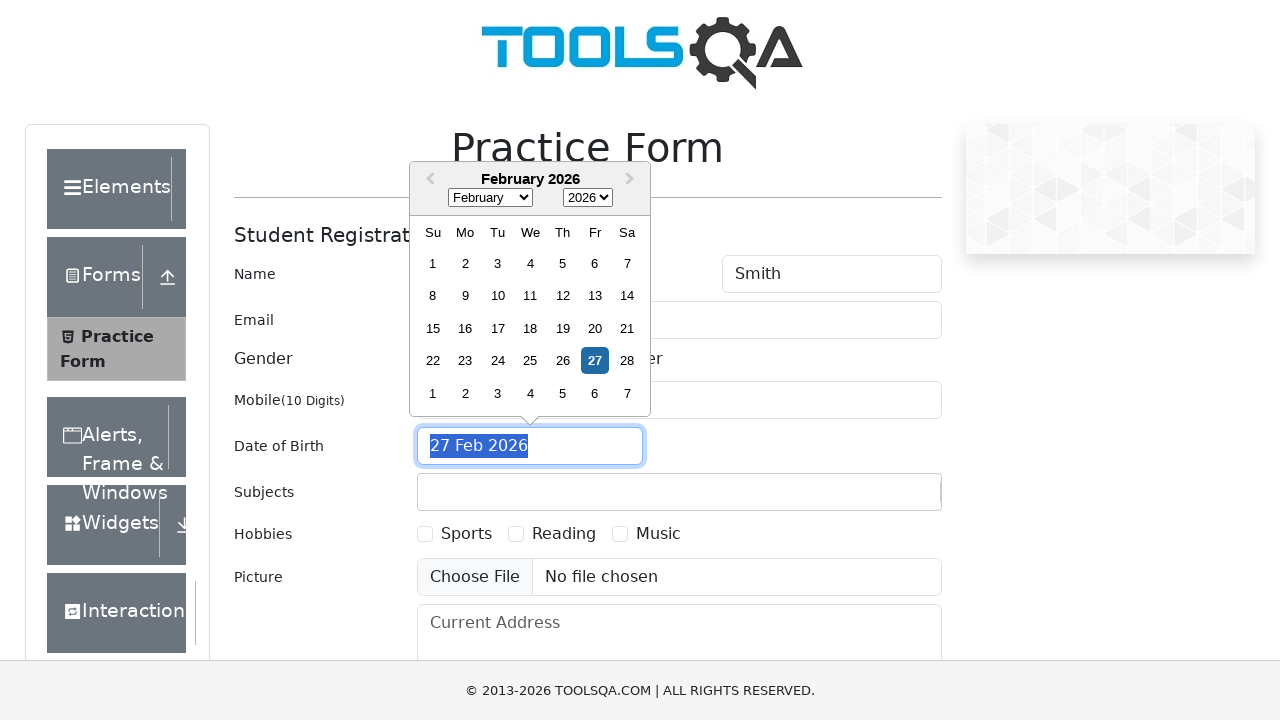

Entered date of birth '15 May 1995'
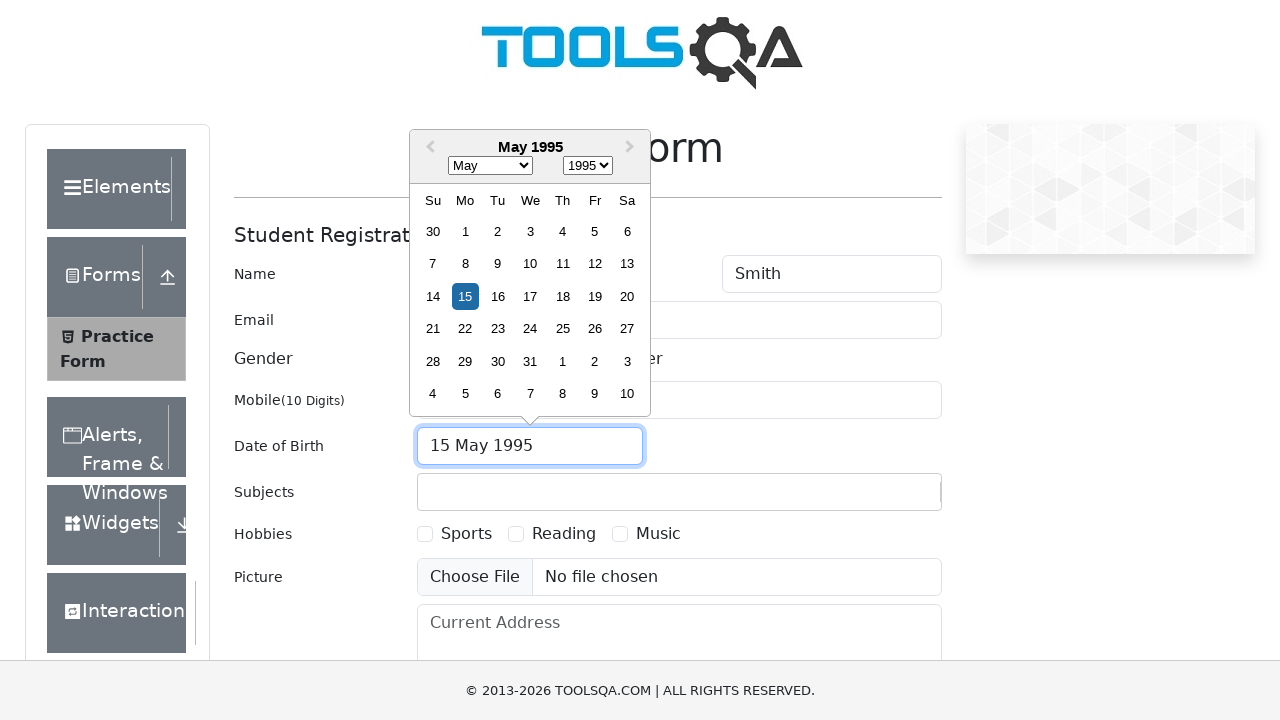

Confirmed date of birth entry
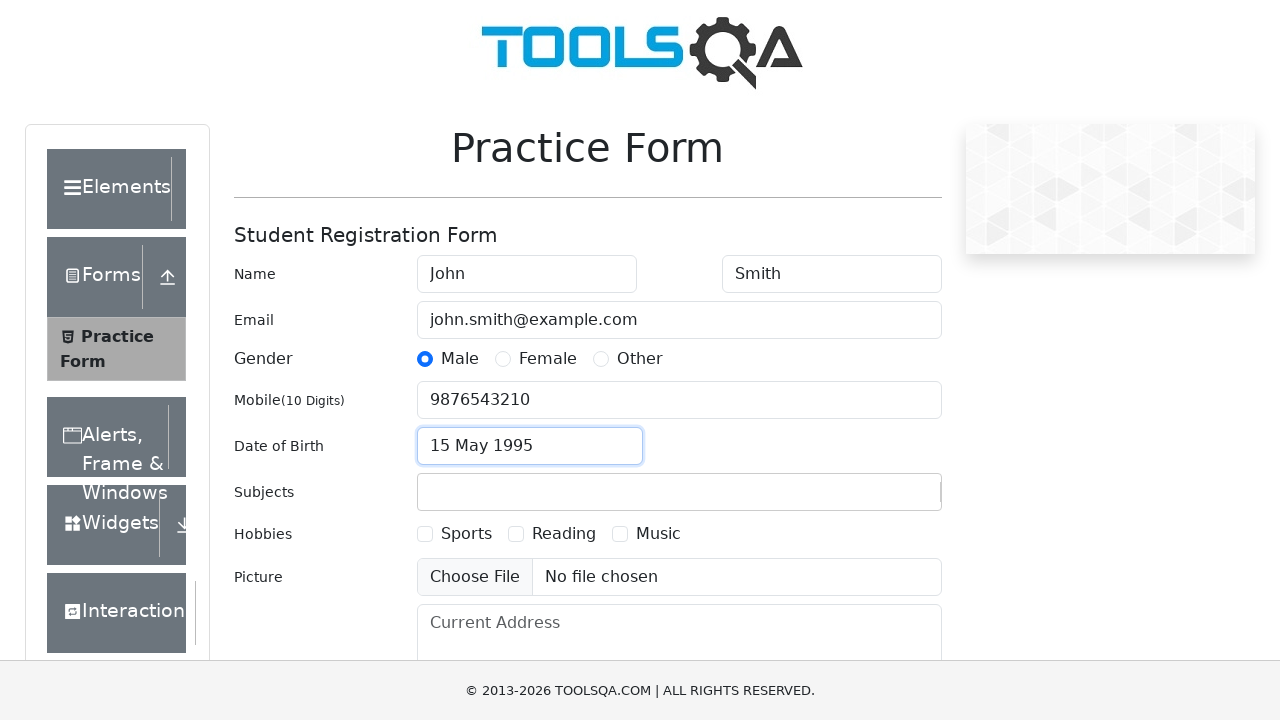

Selected Sports hobby at (466, 534) on label[for='hobbies-checkbox-1']
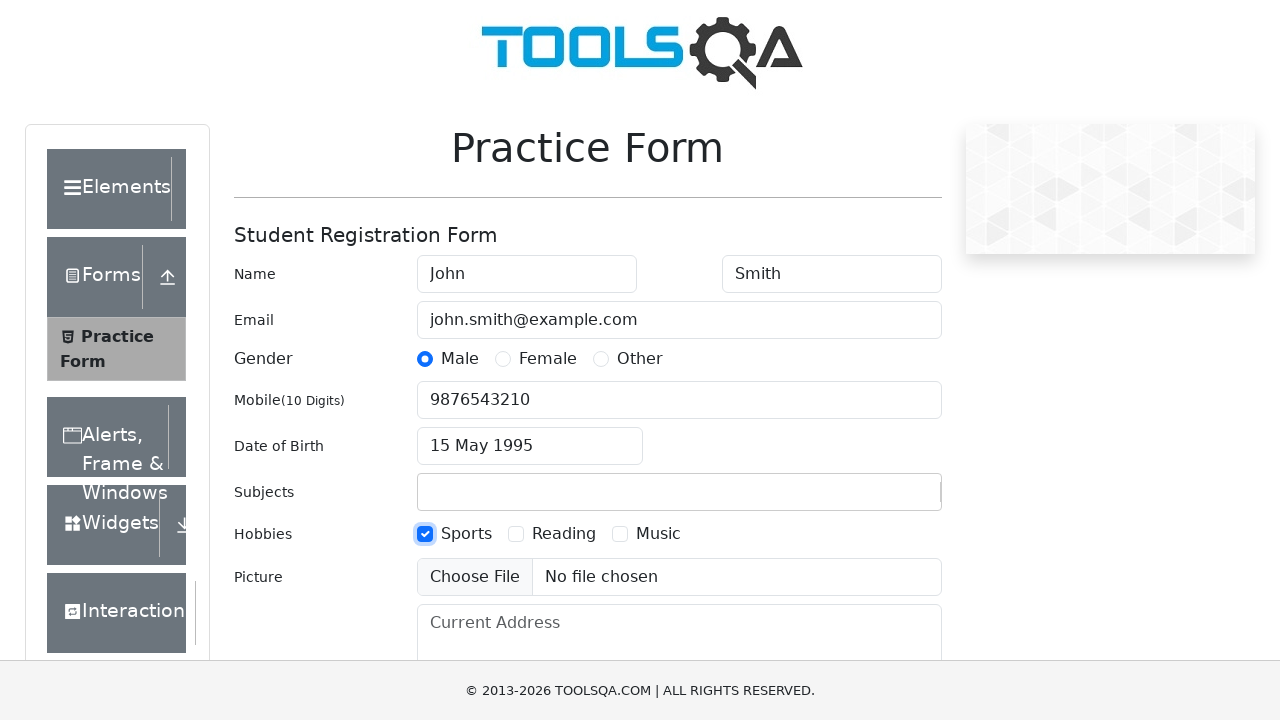

Selected Reading hobby at (564, 534) on label[for='hobbies-checkbox-2']
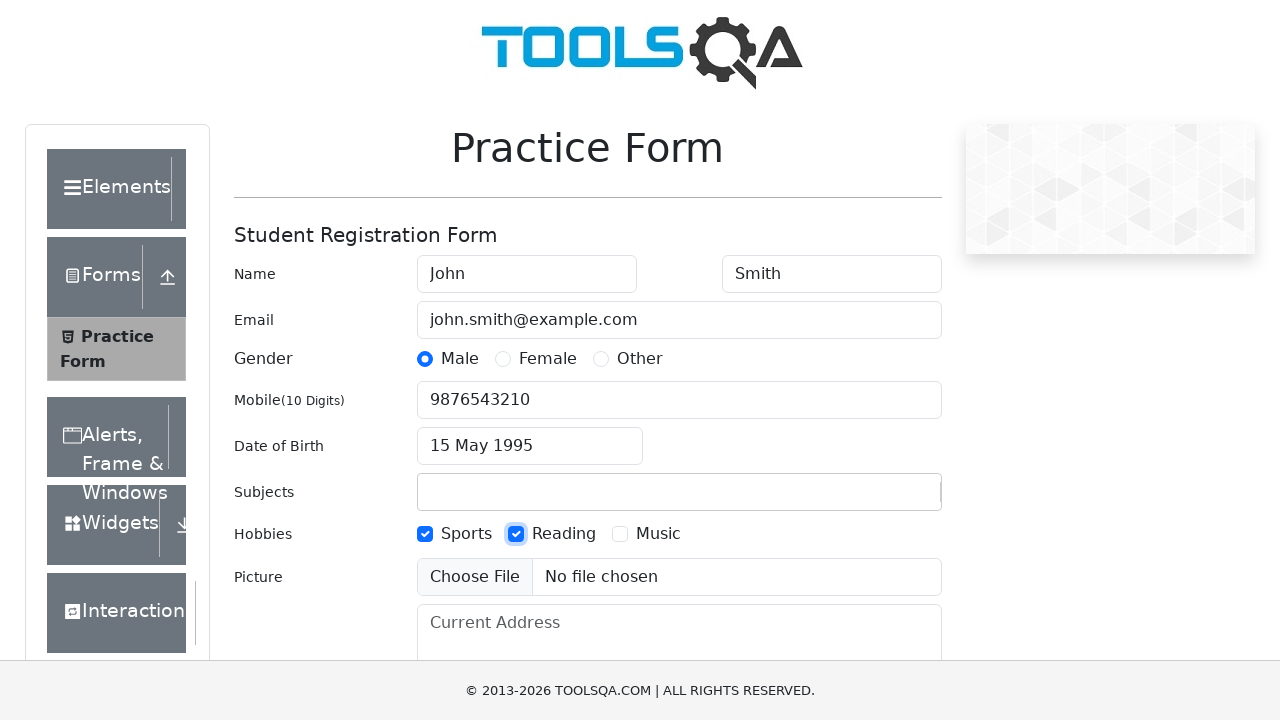

Filled current address field with '123 Main Street, New York' on #currentAddress
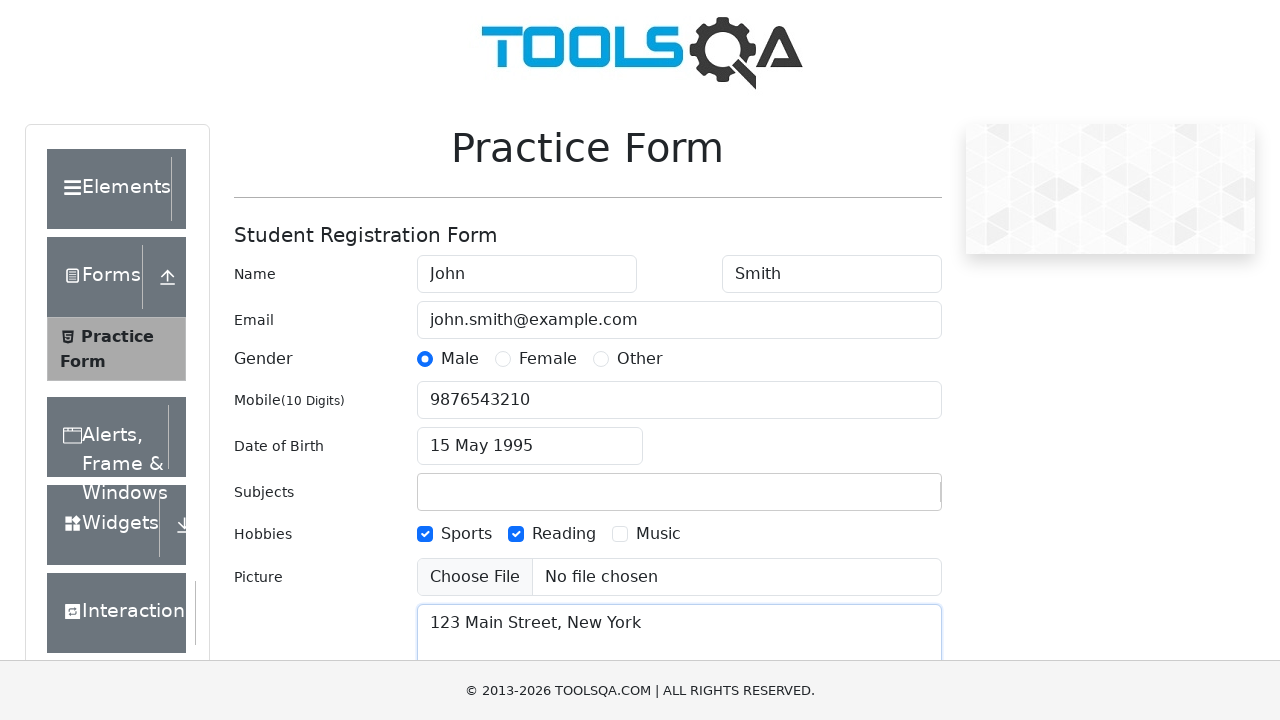

Scrolled to submit button
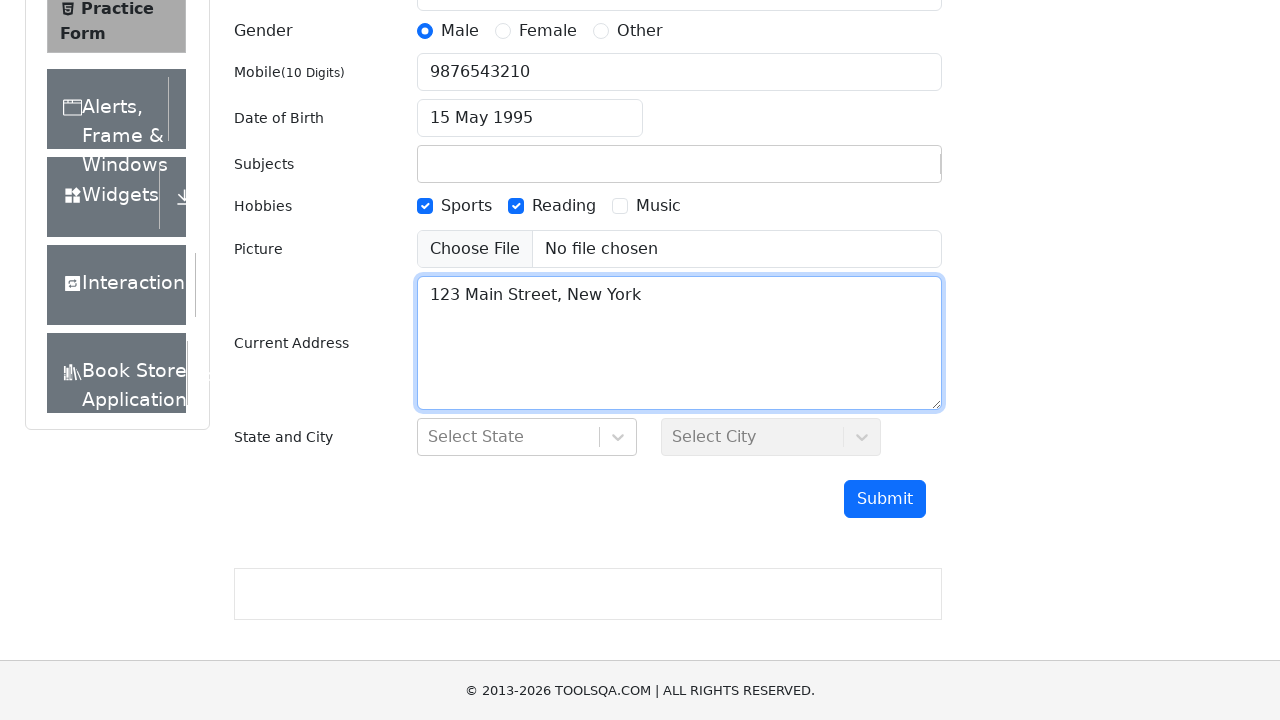

Clicked submit button to submit registration form at (885, 499) on #submit
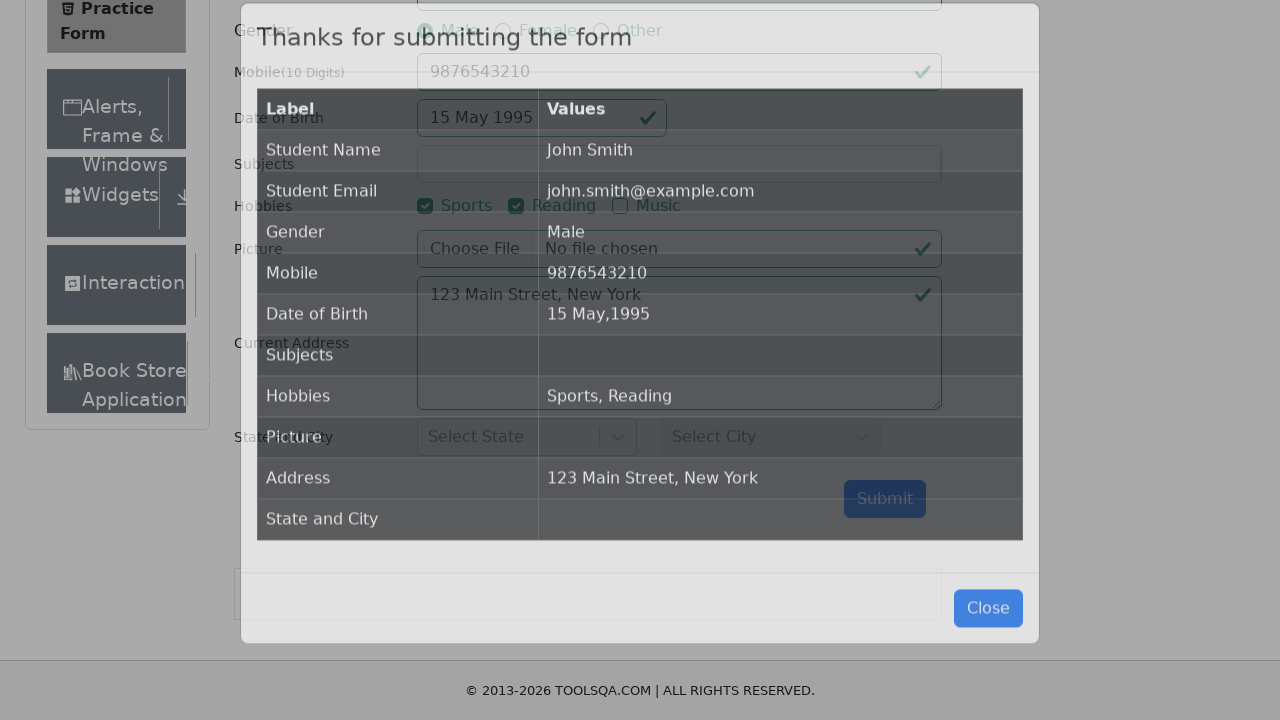

Success modal appeared after form submission
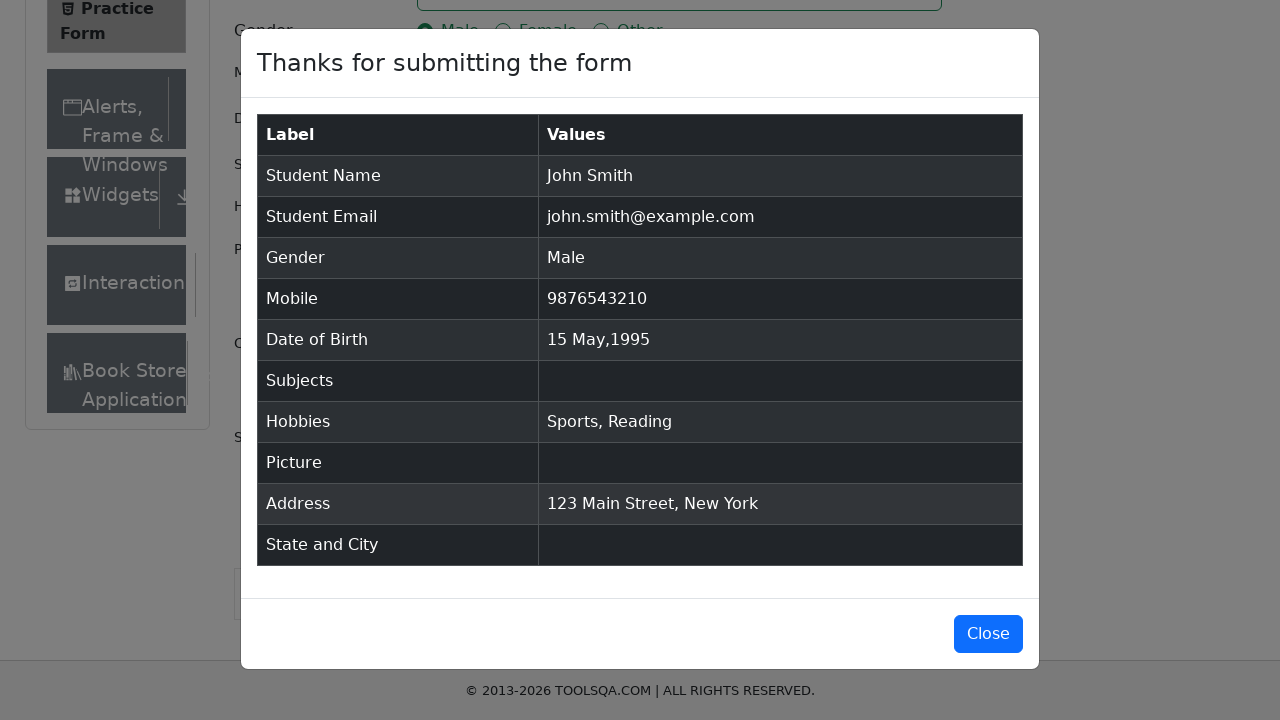

Closed success modal at (988, 634) on #closeLargeModal
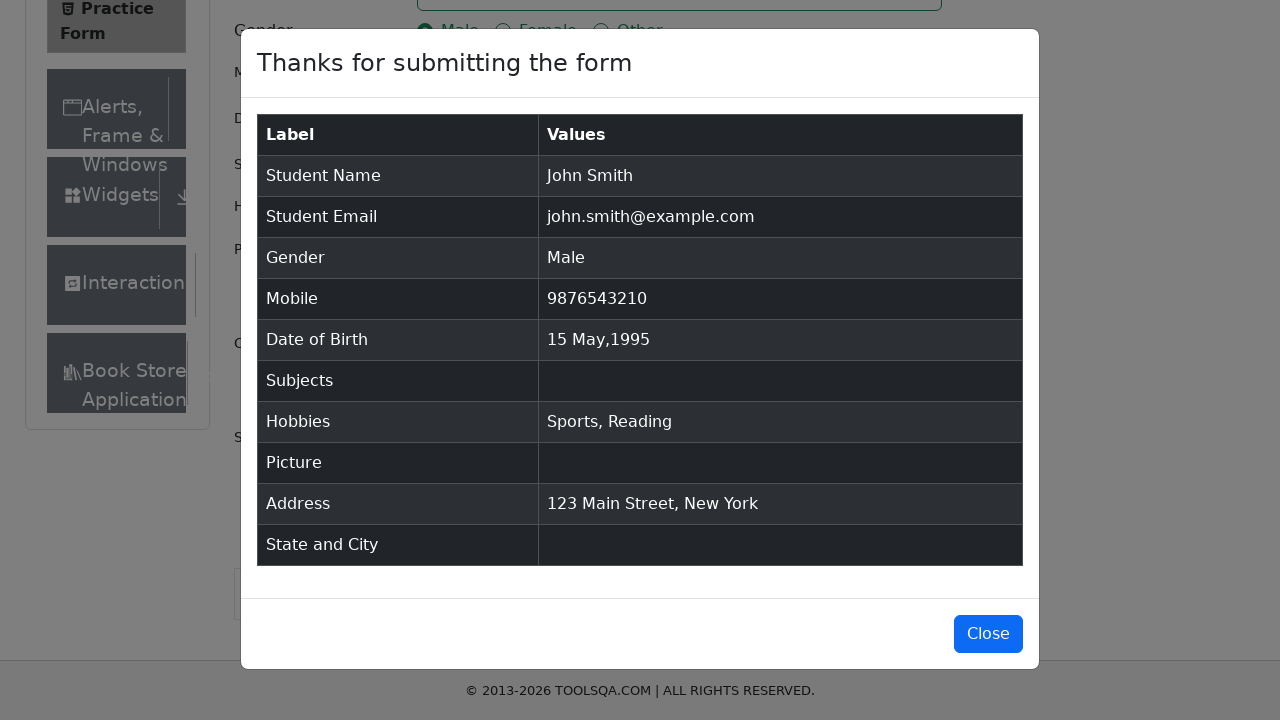

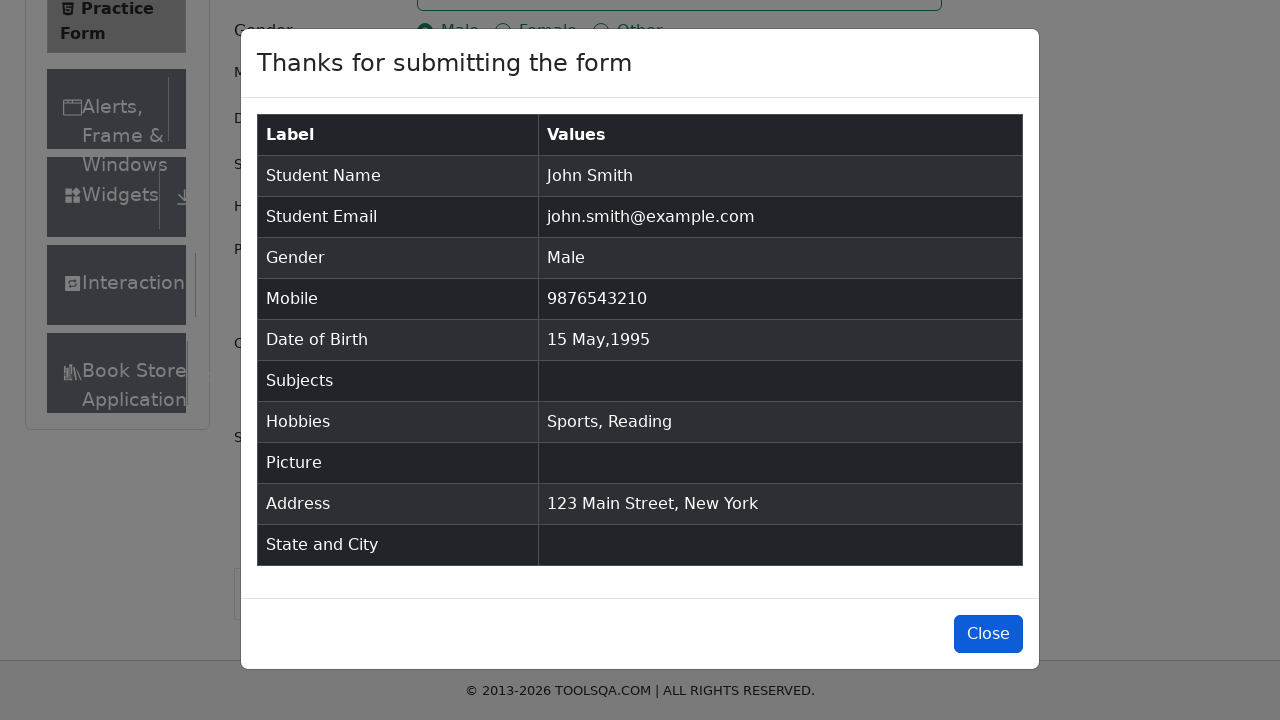